Tests registration failure when password and confirmation password do not match

Starting URL: https://sharelane.com/cgi-bin/register.py

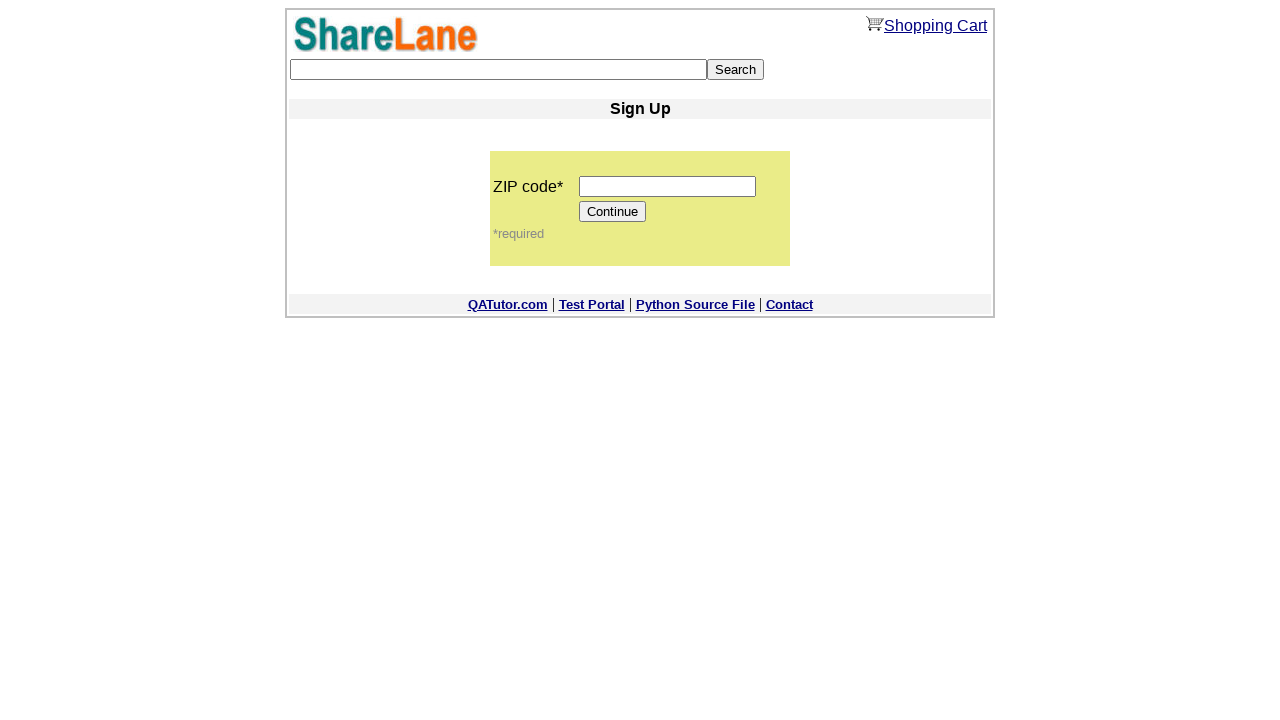

Entered valid 5-digit zip code '12345' on input[name='zip_code']
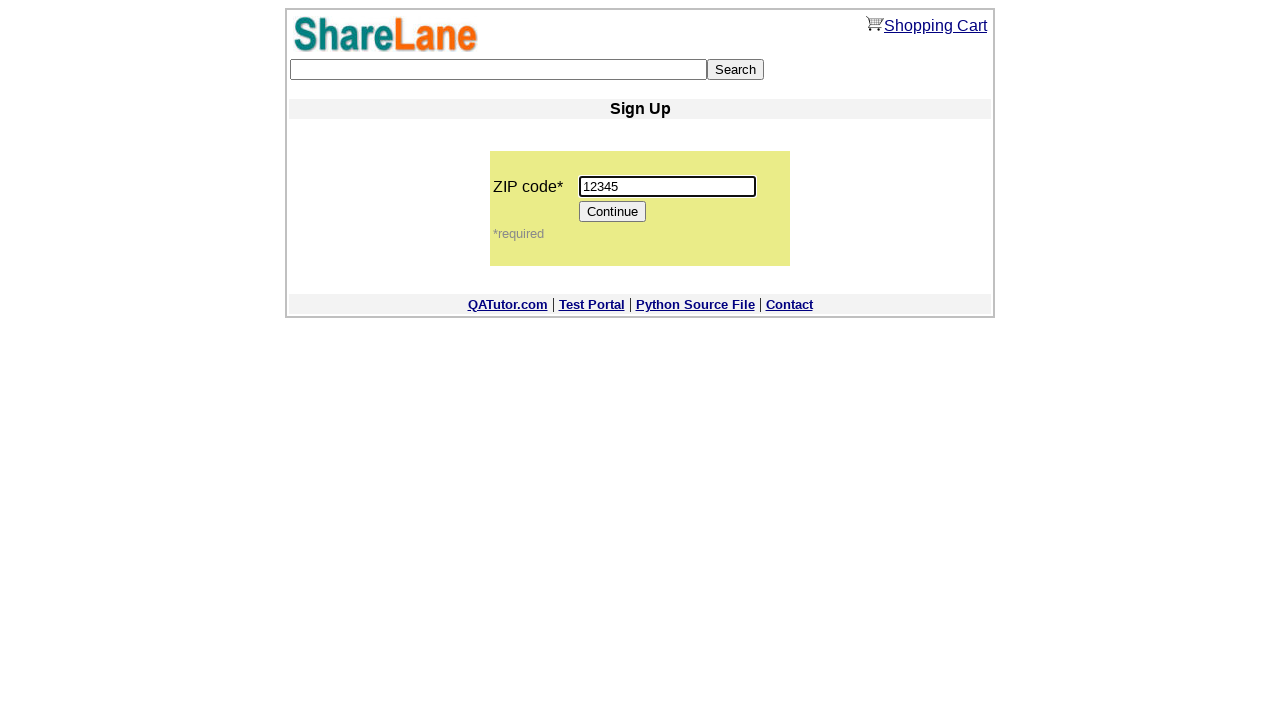

Clicked Continue button to proceed to registration form at (613, 212) on [value='Continue']
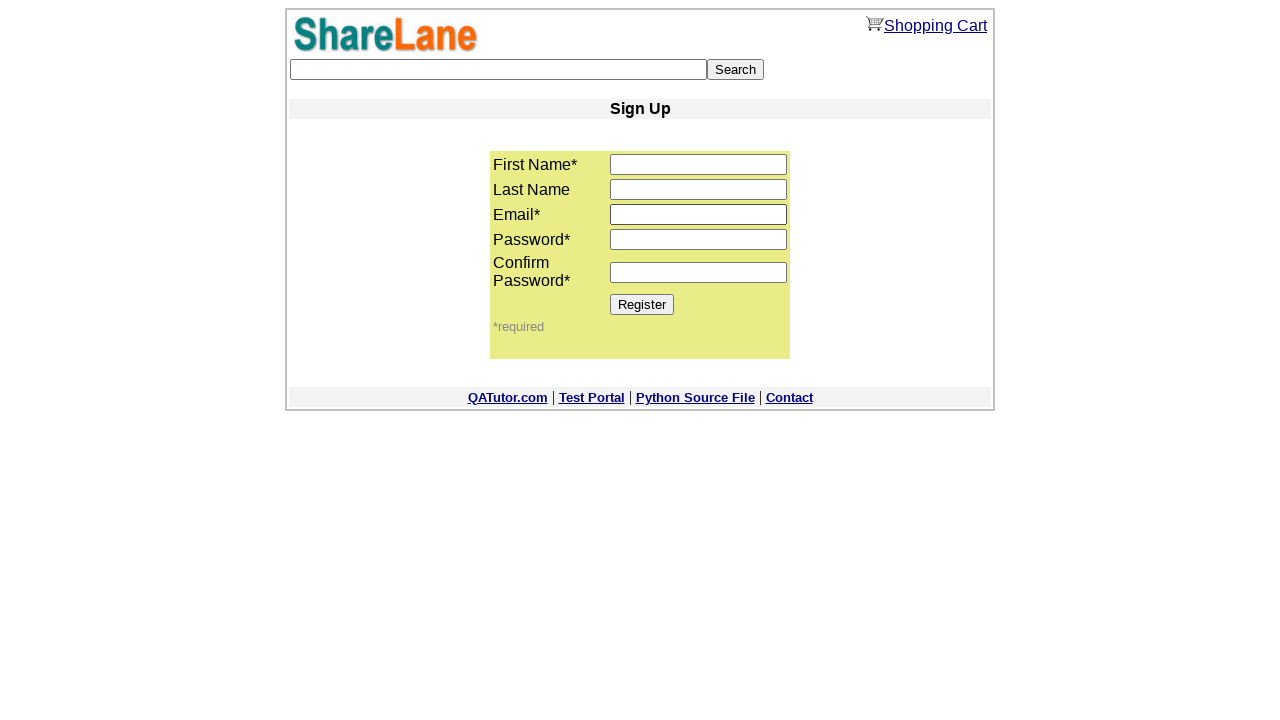

Entered first name 'Mad' on input[name='first_name']
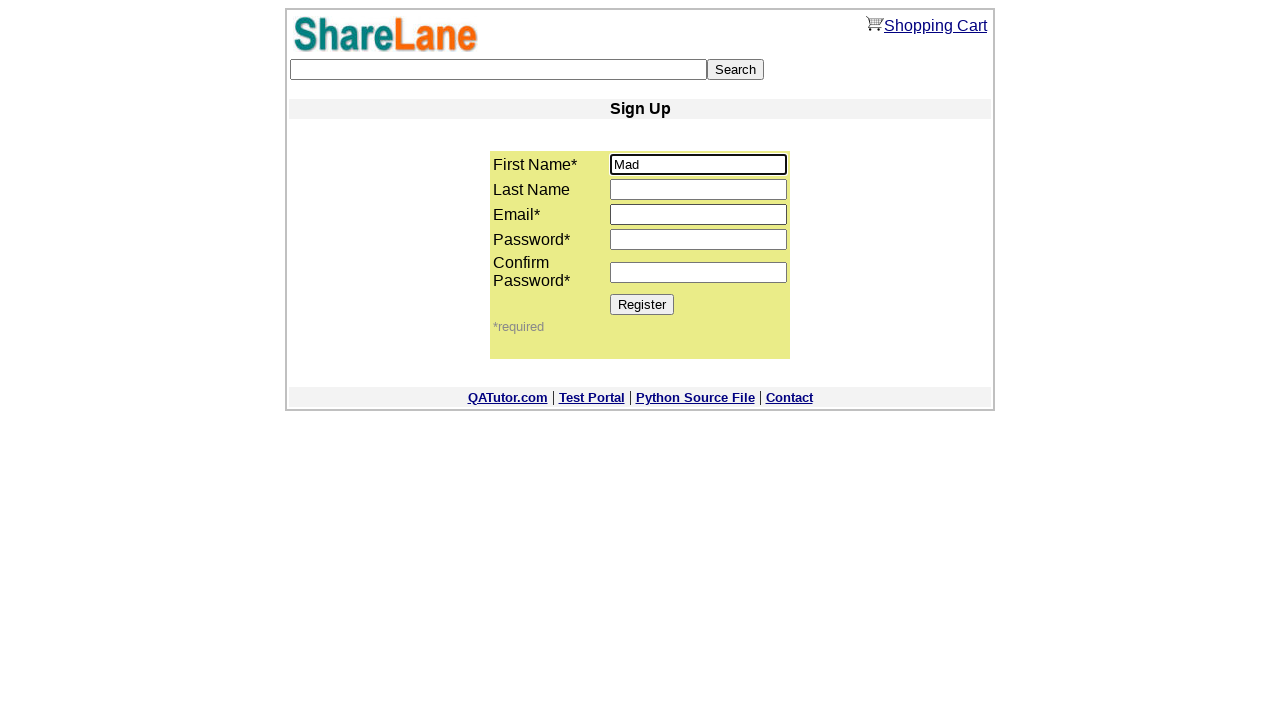

Entered last name 'Dan' on input[name='last_name']
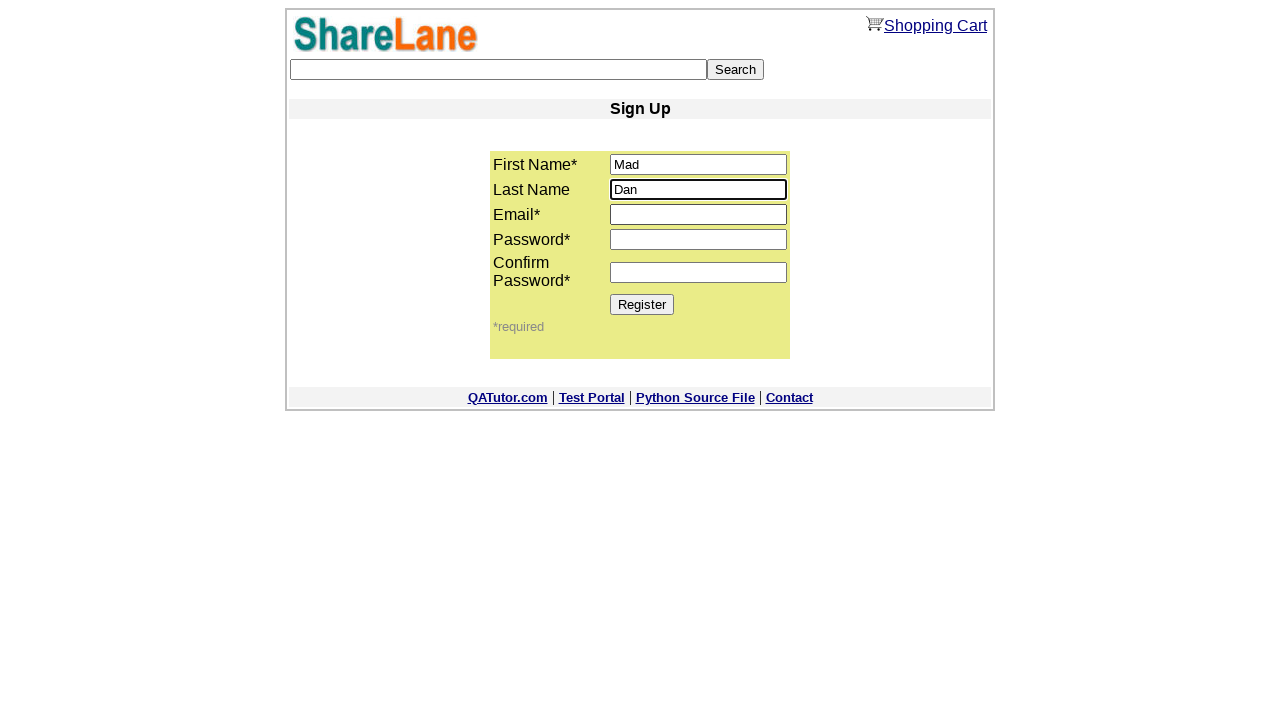

Entered email 'mad68@example.com' on input[name='email']
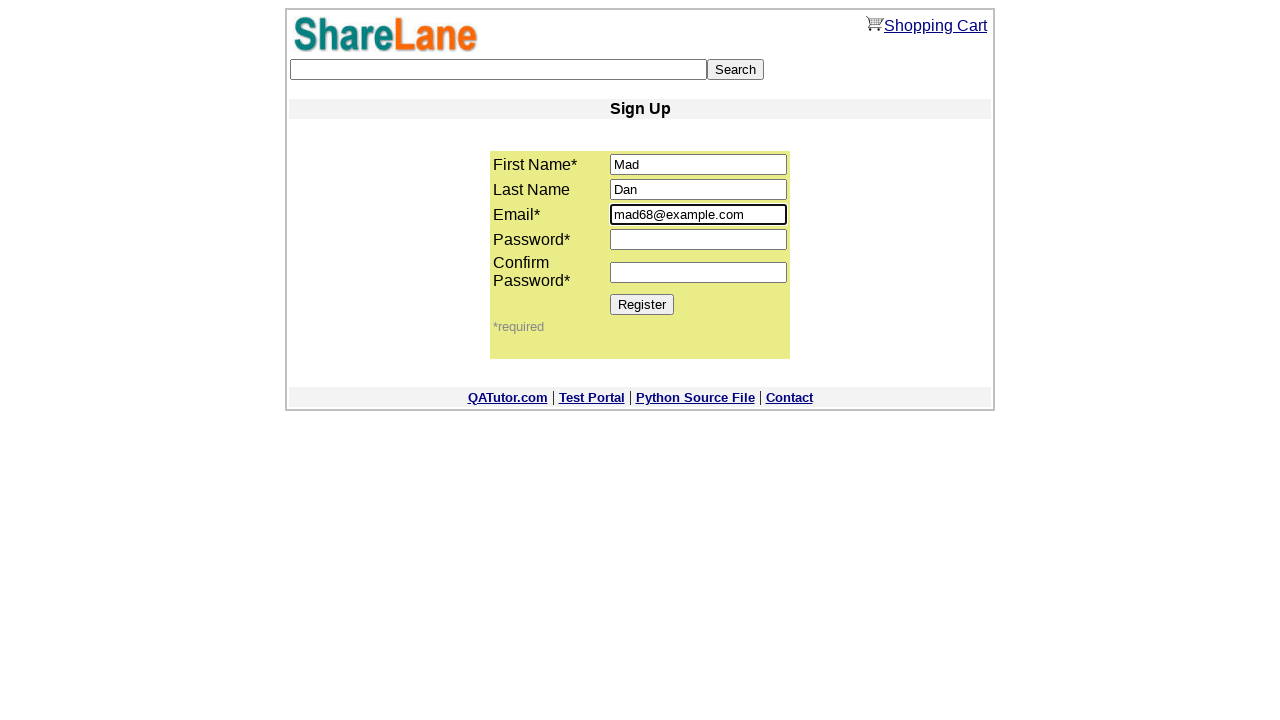

Entered password '4567' in password field on input[name='password1']
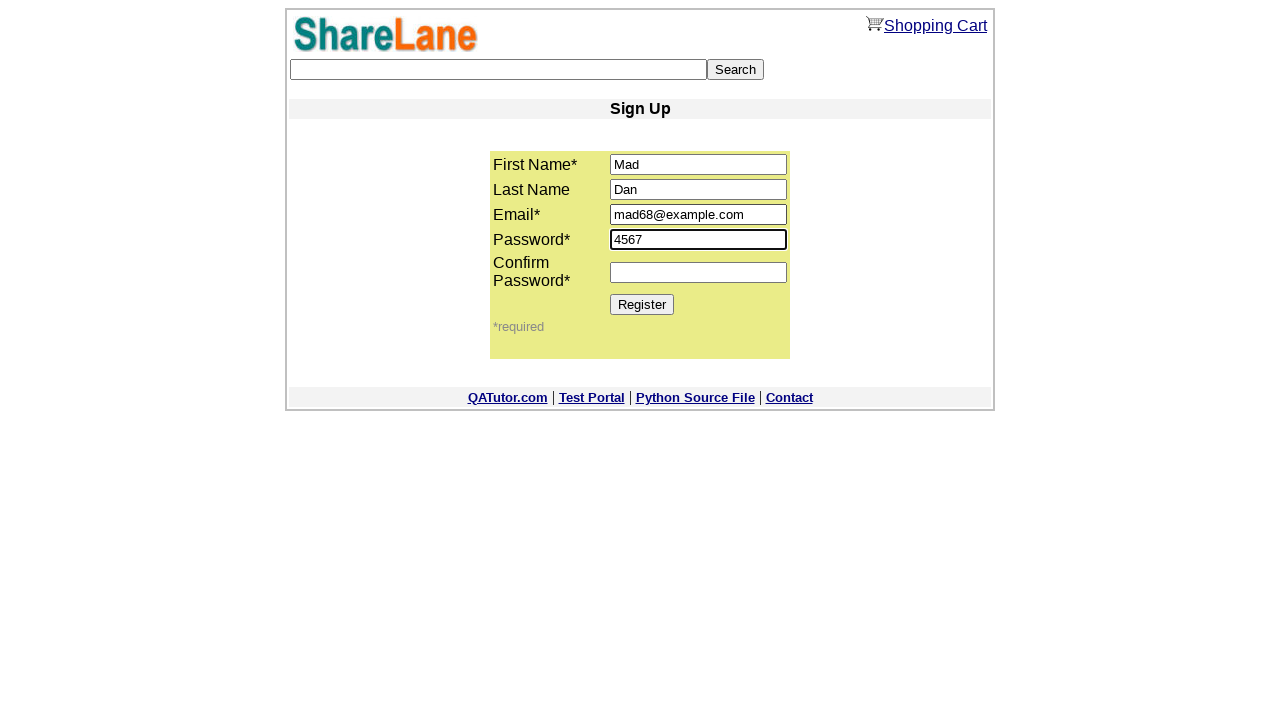

Entered confirmation password '456' which does not match the original password on input[name='password2']
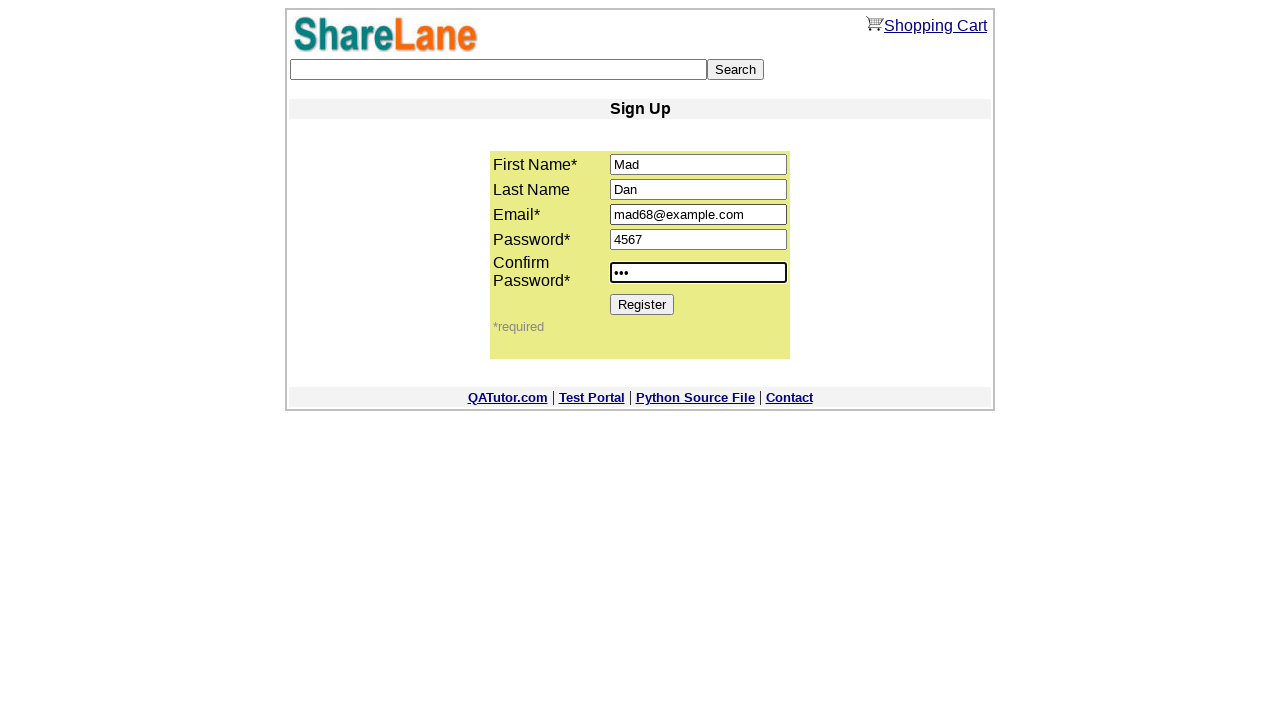

Clicked Register button to submit form with mismatched passwords at (642, 304) on [value='Register']
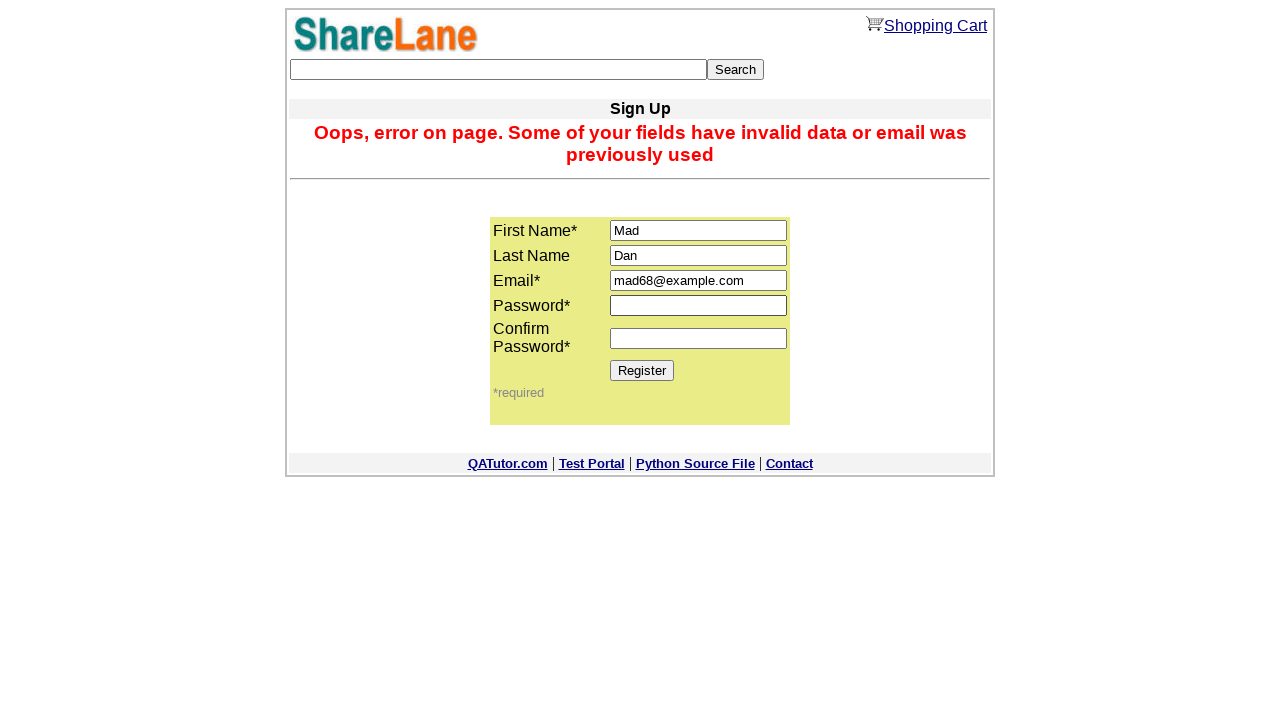

Error message or validation failure displayed in grey background element
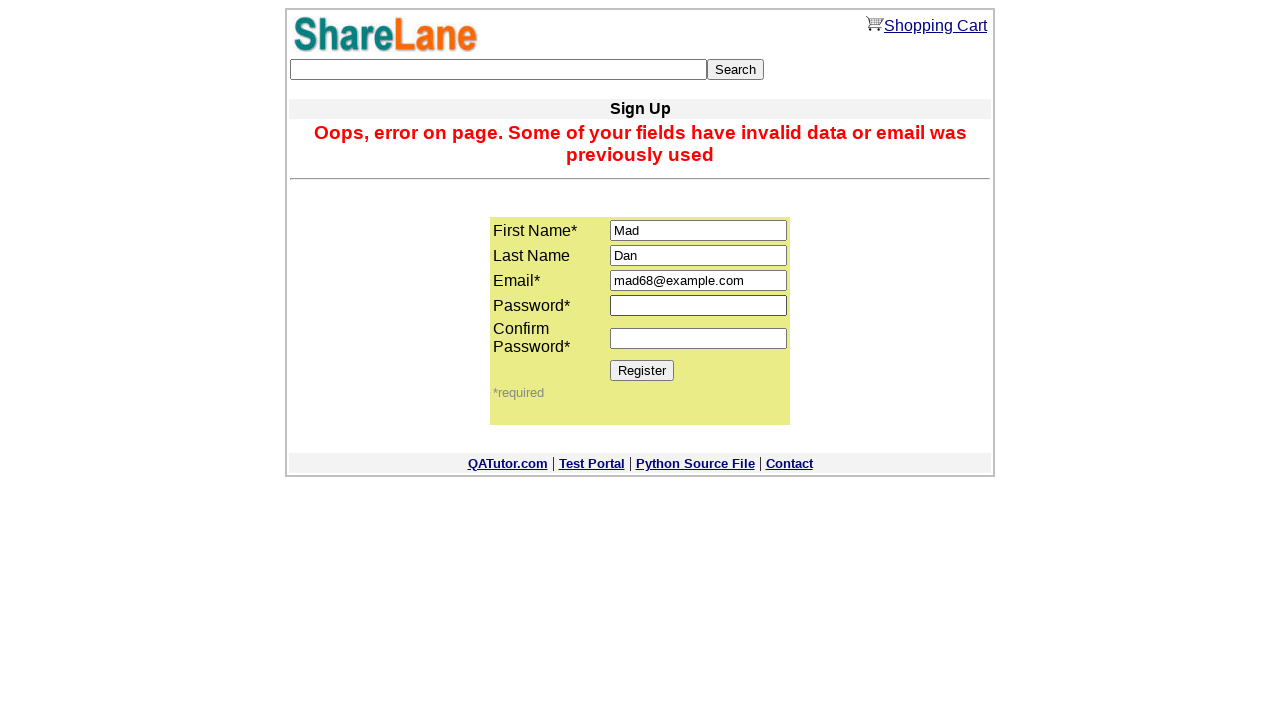

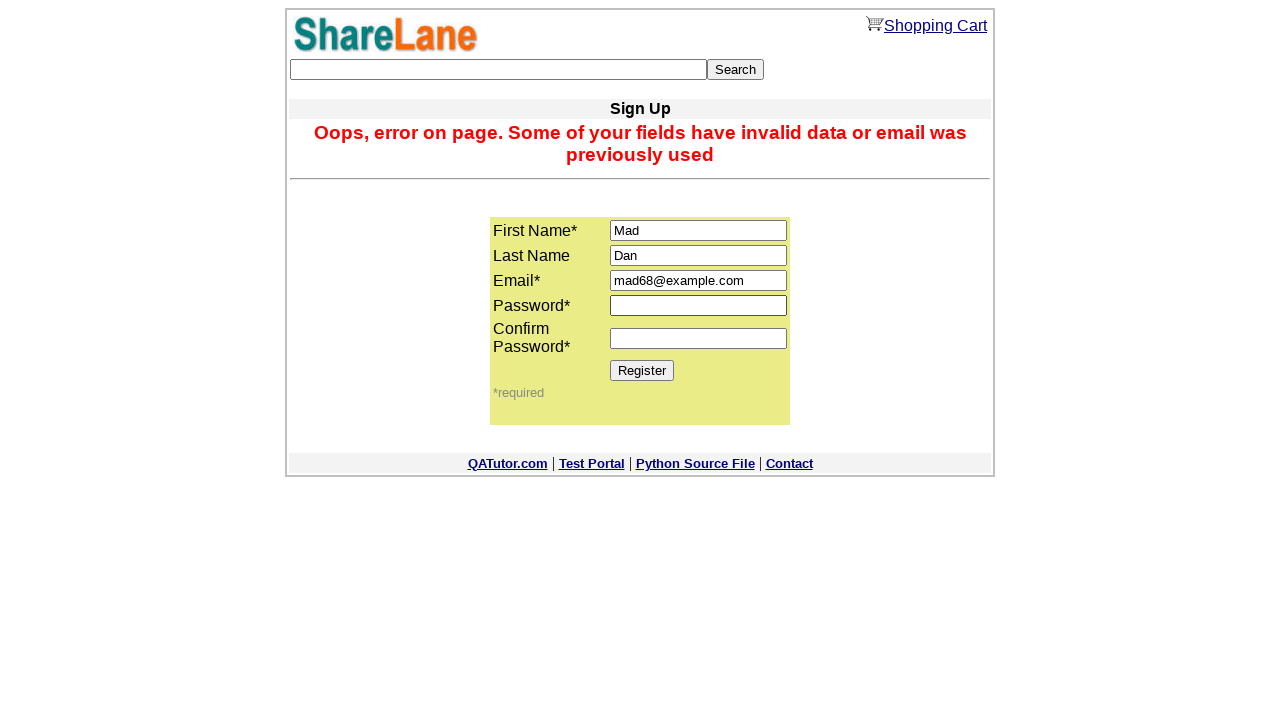